Verifies that the first table cell contains the text "Your master password"

Starting URL: http://angel.net/~nic/passwd.sha1.1a.html

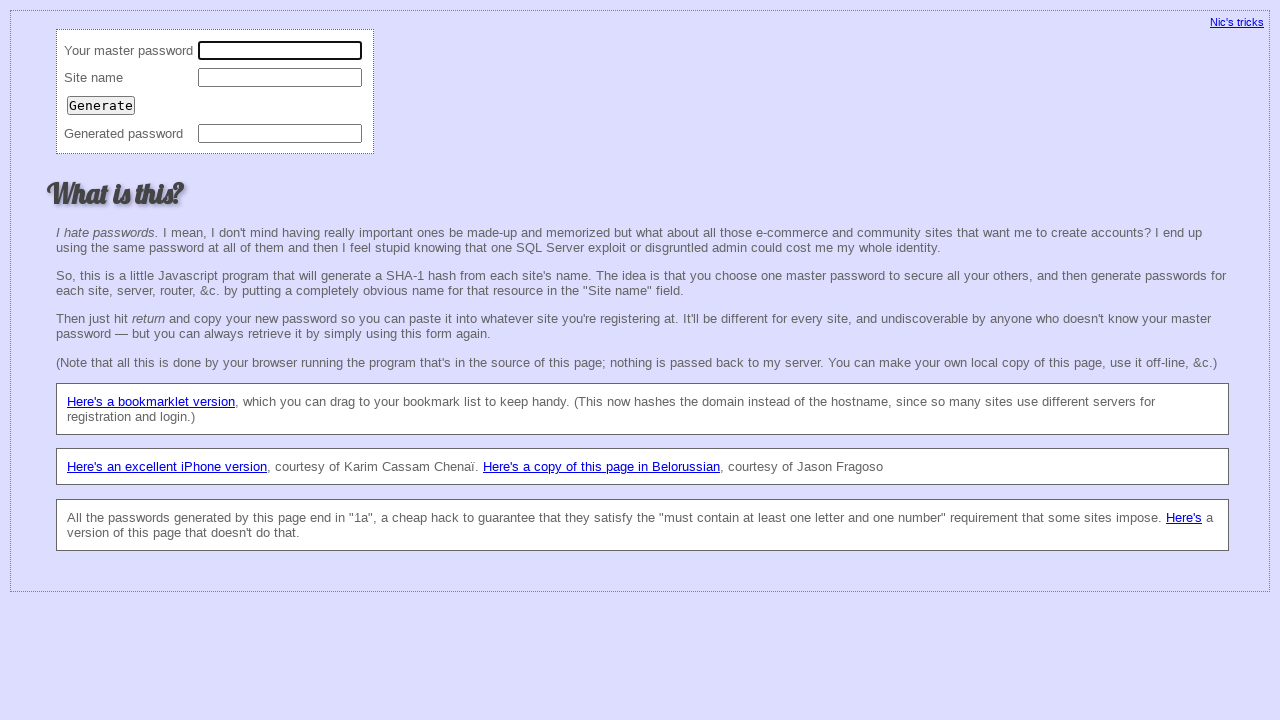

Located the first table cell (td) element
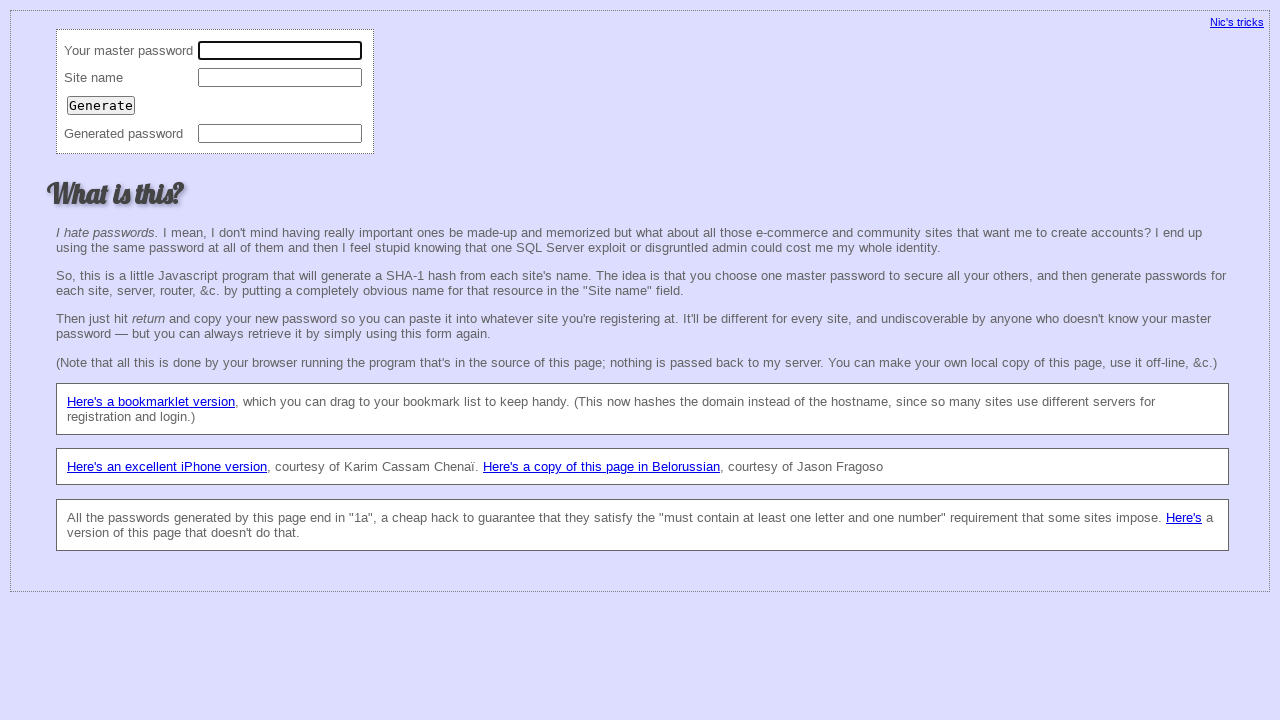

Retrieved text content from first table cell
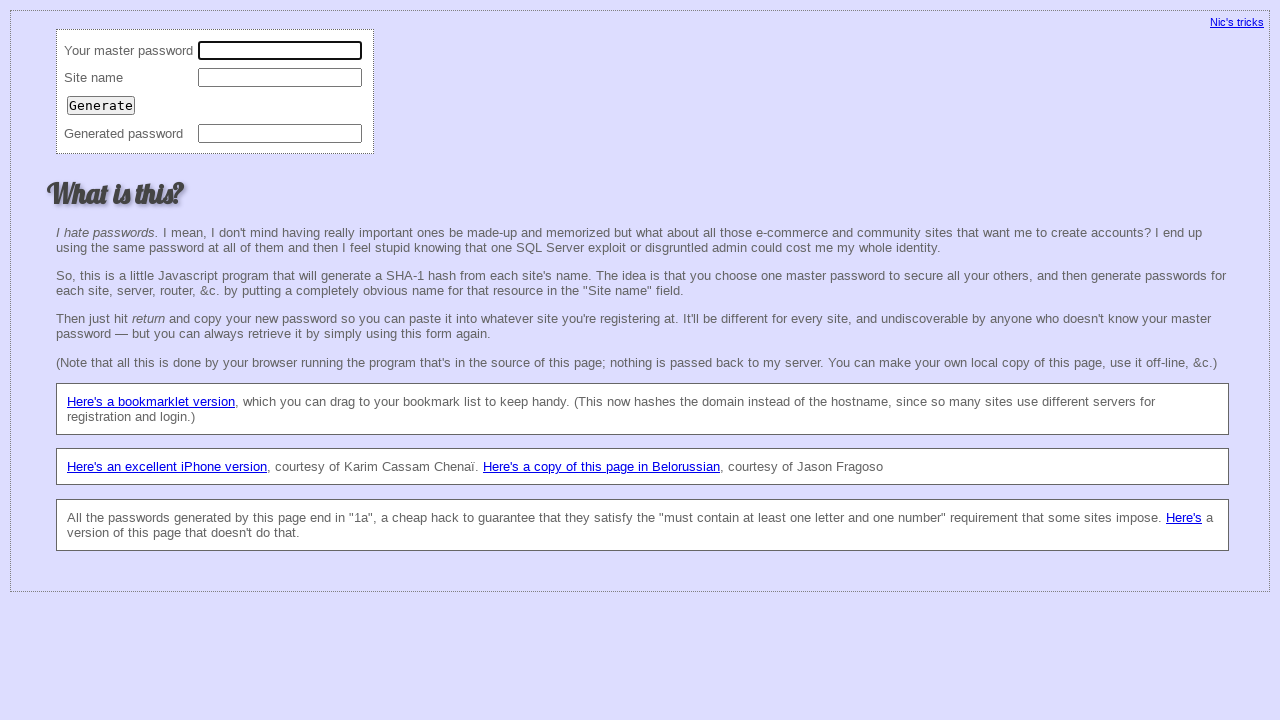

Verified that first table cell contains 'Your master password'
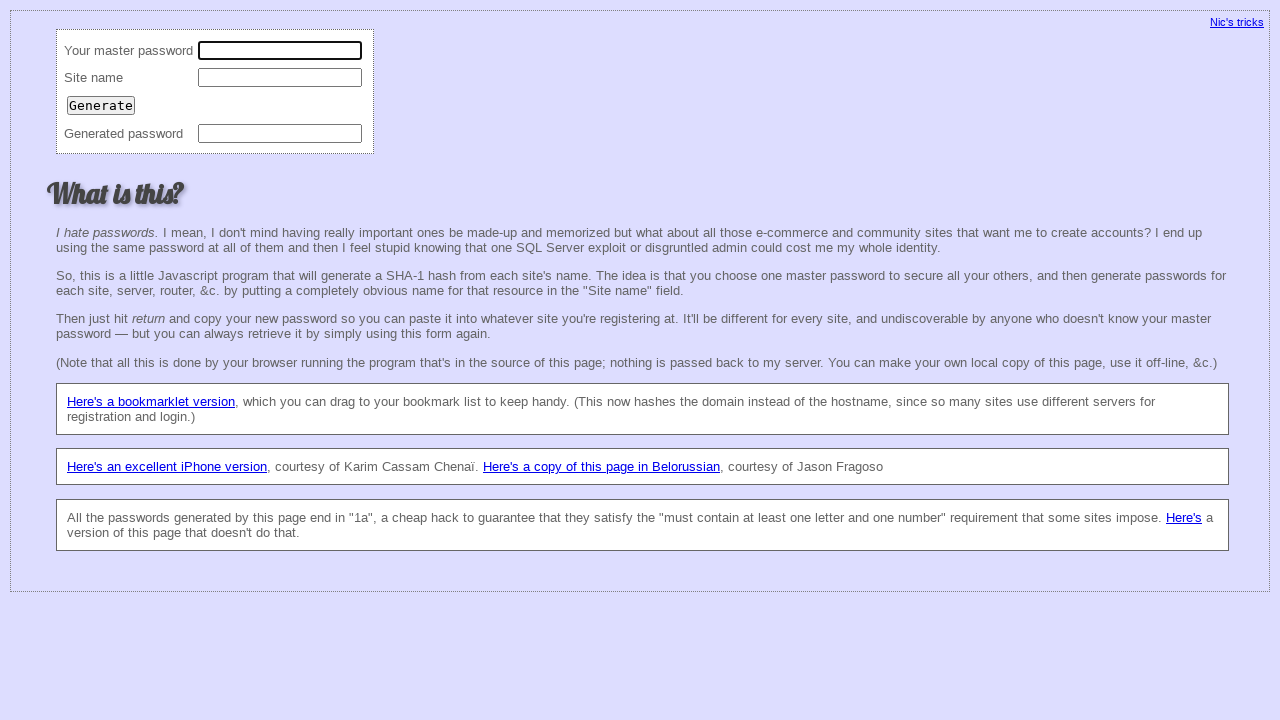

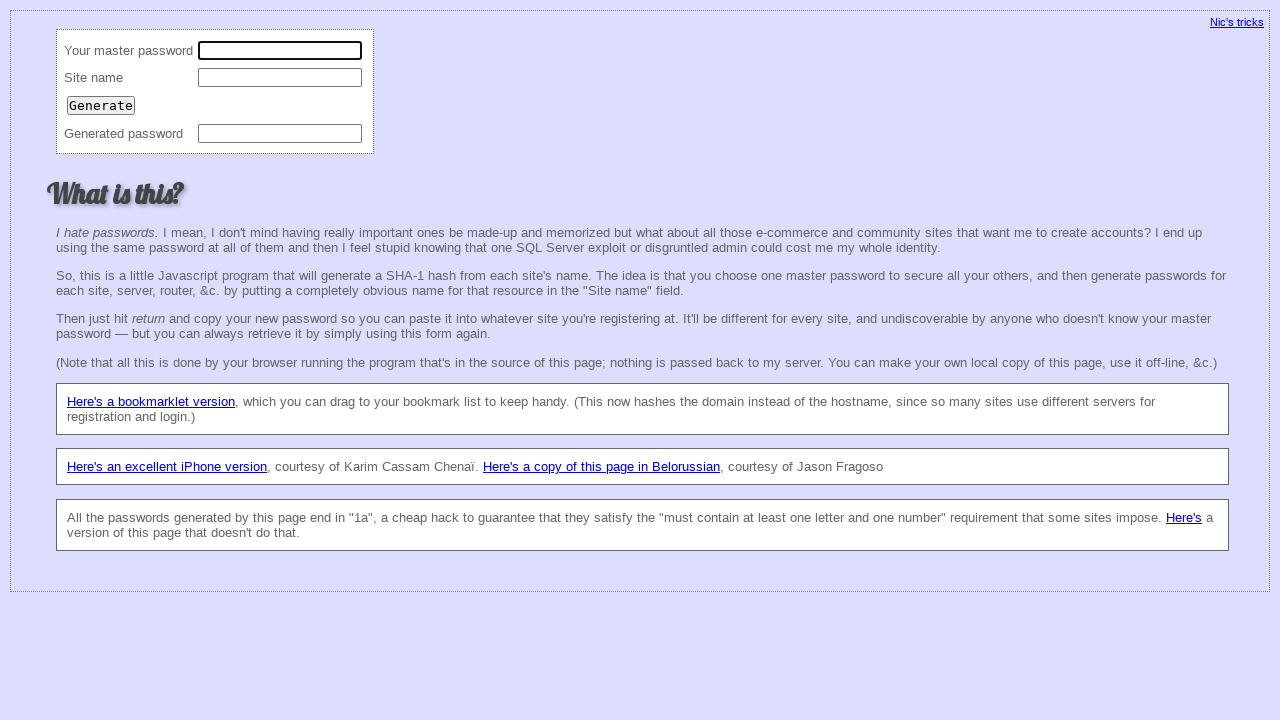